Tests the Playwright homepage by verifying the page title contains "Playwright", checking that the "Get Started" link has the correct href attribute, clicking on it, and verifying the URL changes to contain "intro".

Starting URL: https://playwright.dev/

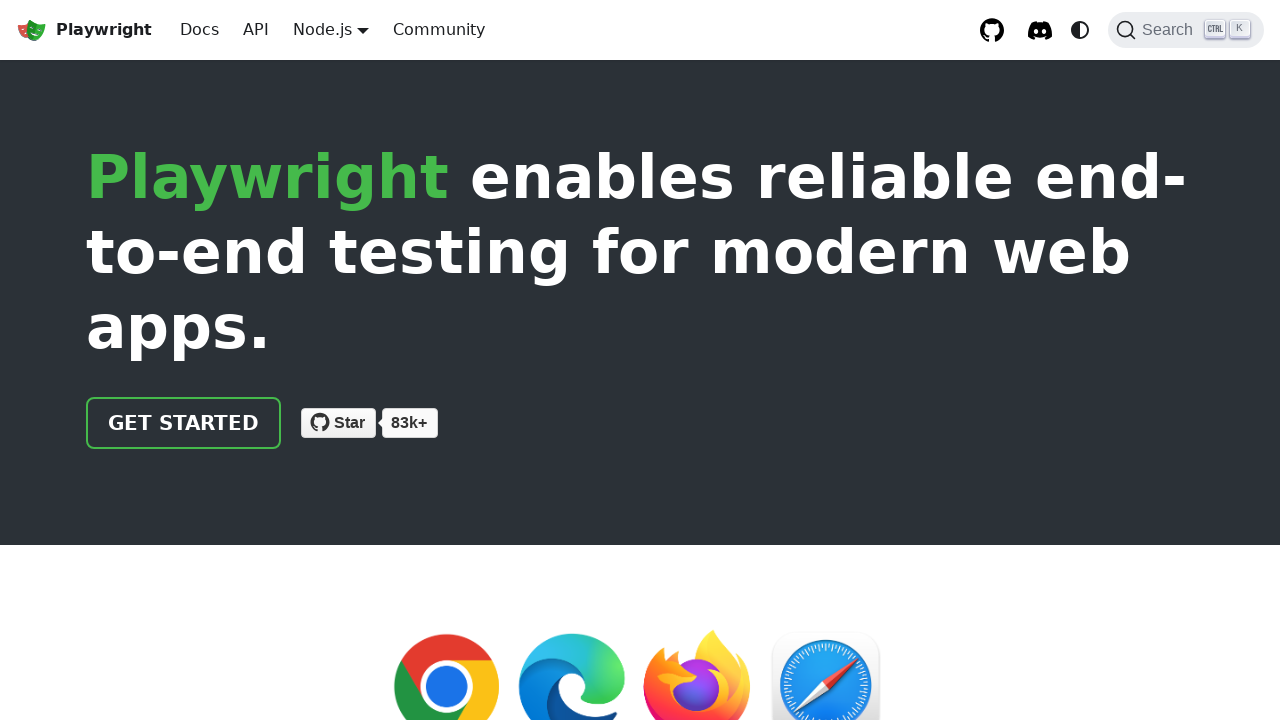

Verified page title contains 'Playwright'
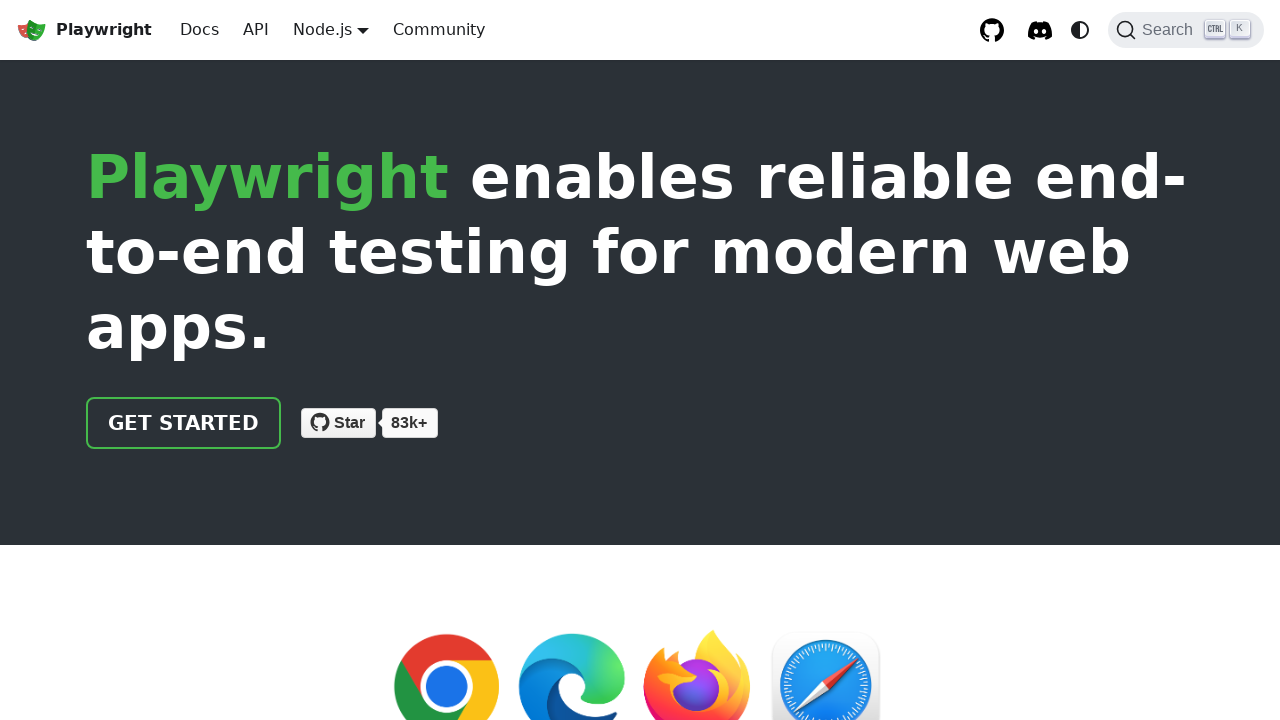

Located 'Get Started' link
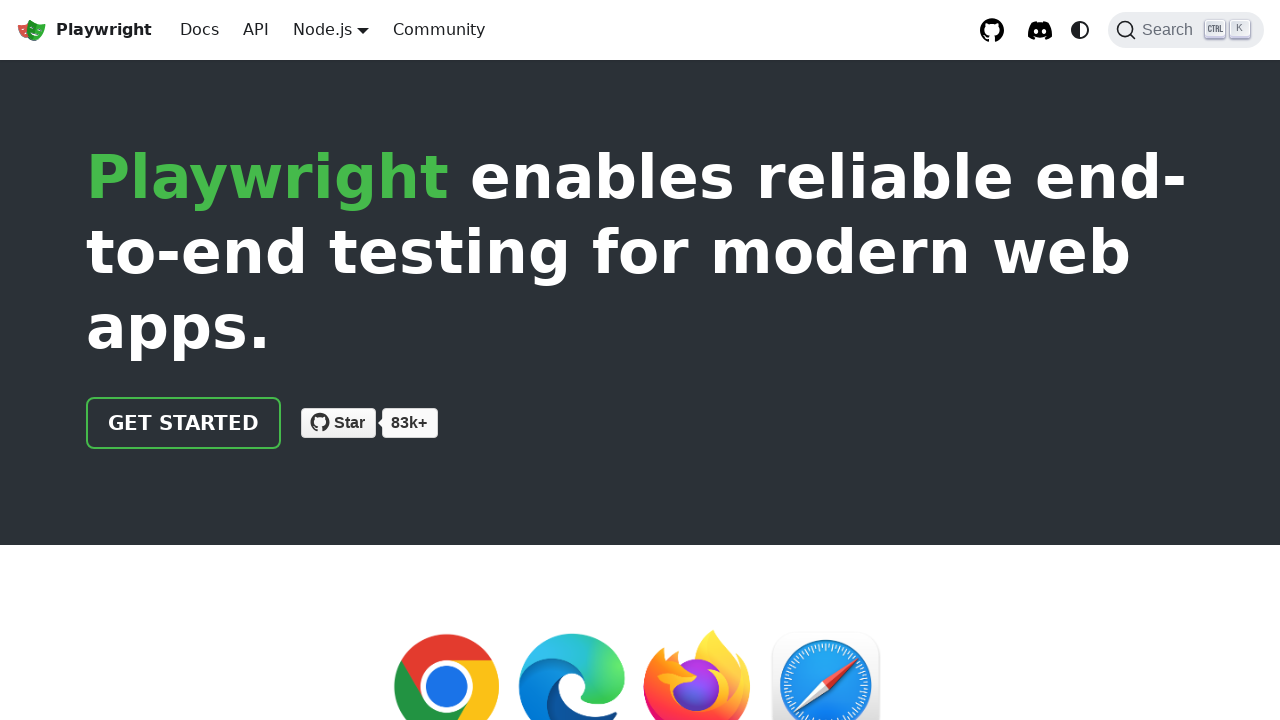

Verified 'Get Started' link has correct href attribute '/docs/intro'
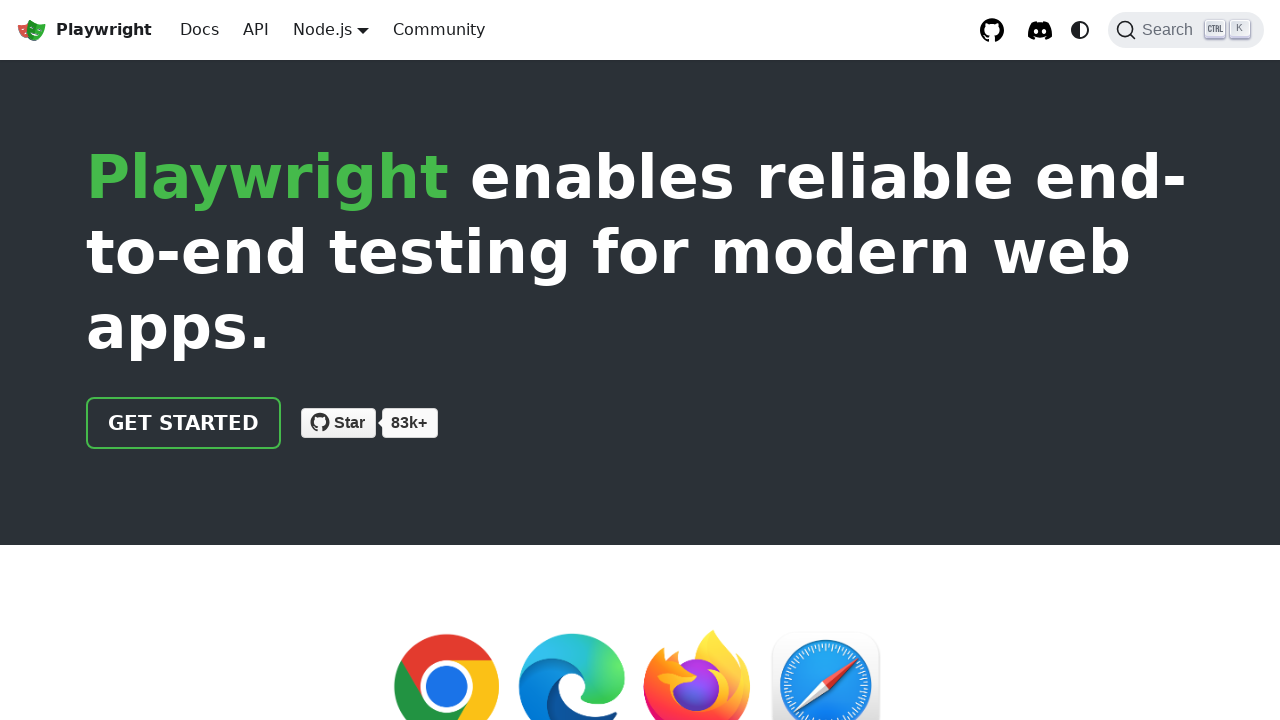

Clicked 'Get Started' link at (184, 423) on text=Get Started
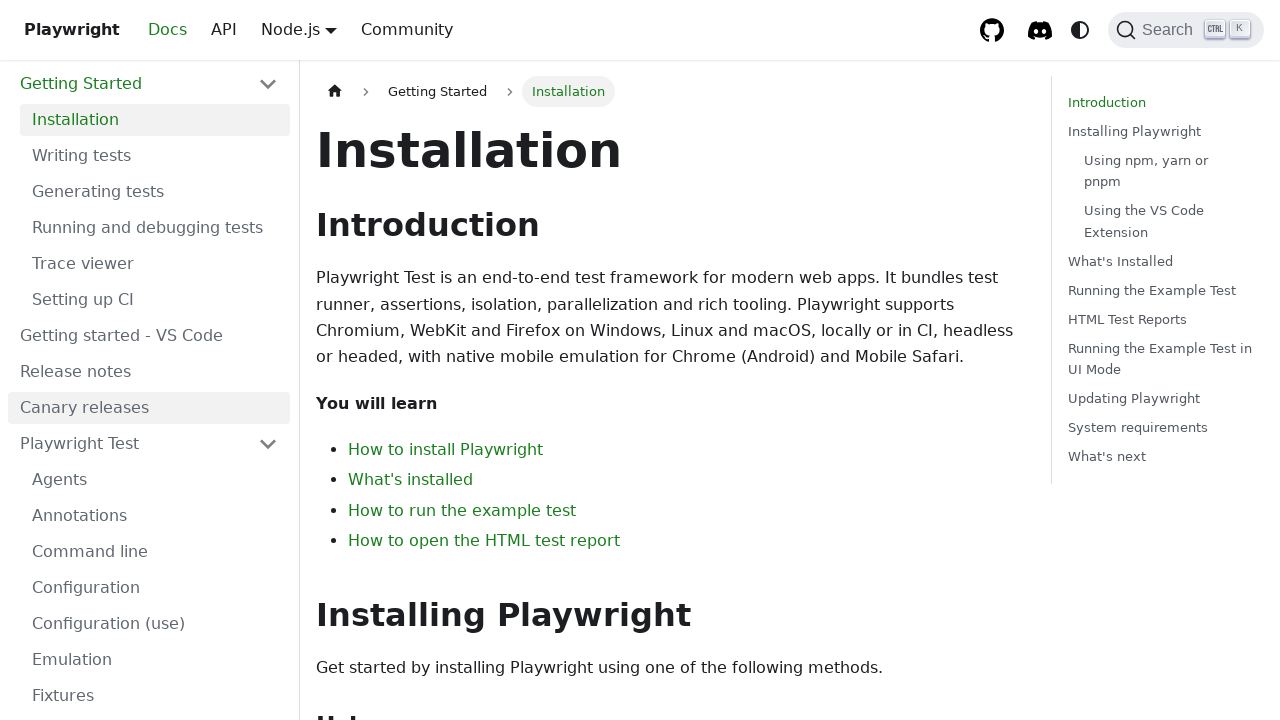

Verified URL contains 'intro' after navigation
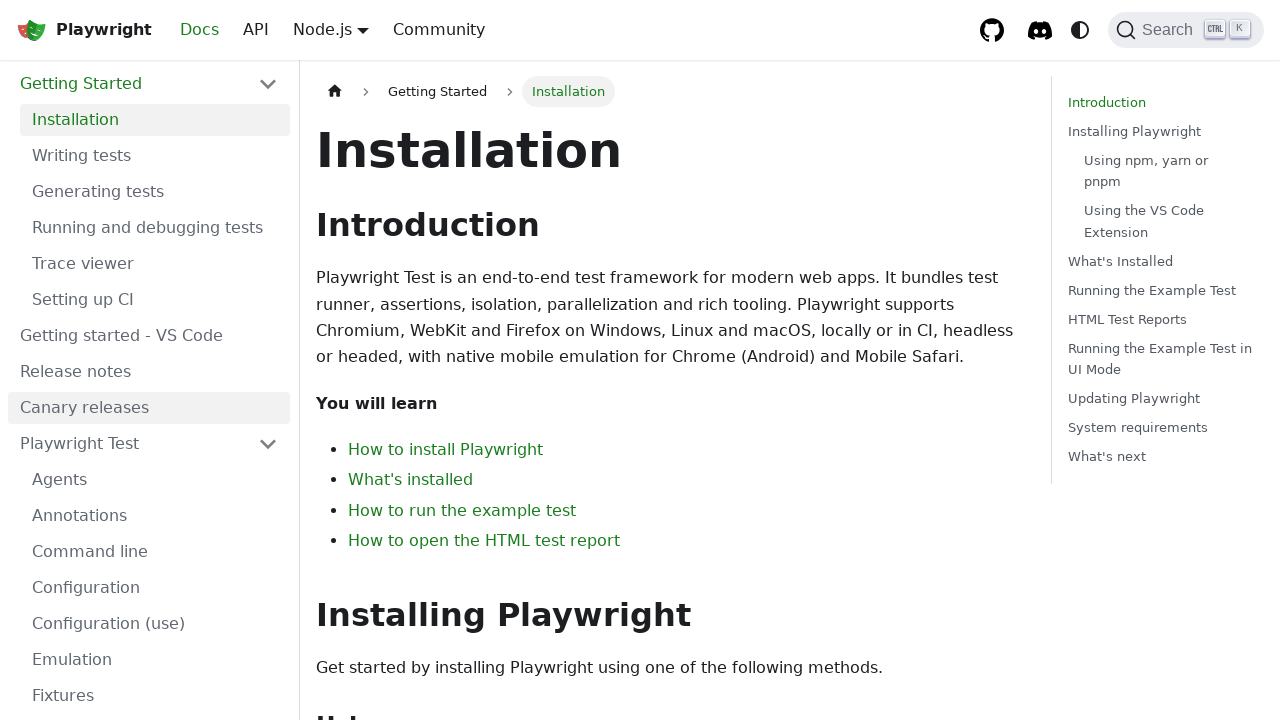

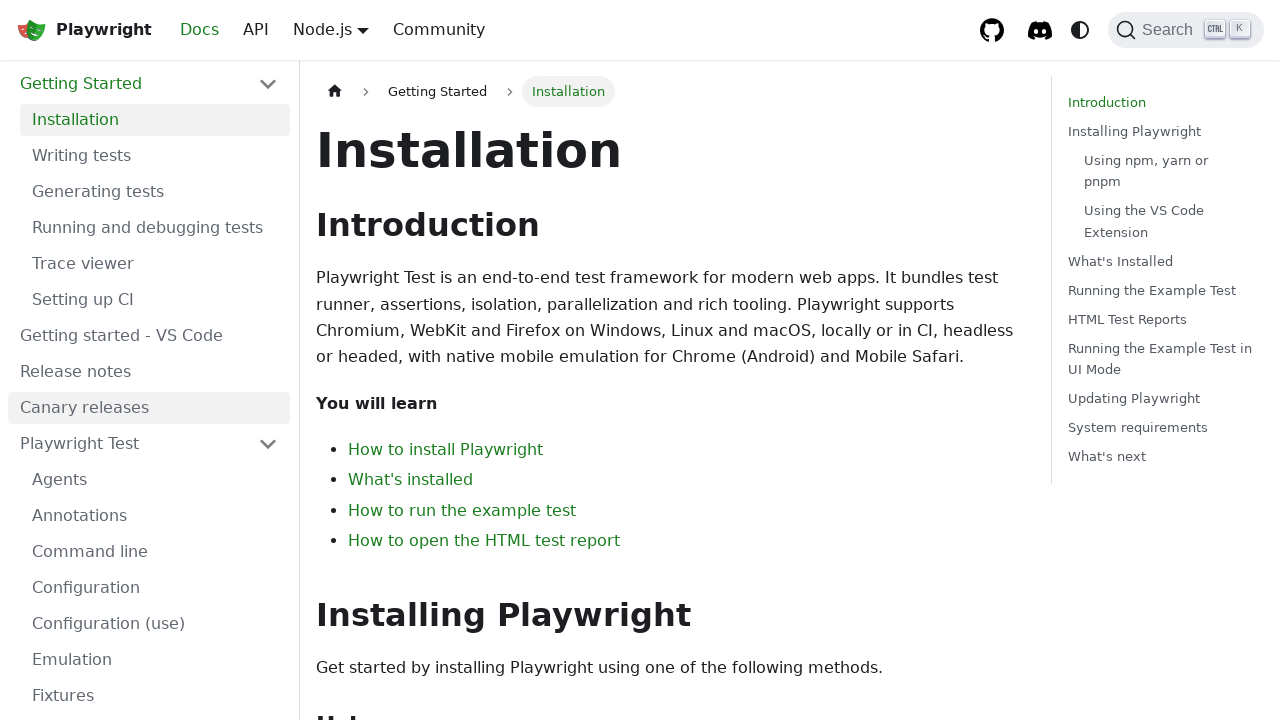